Tests JavaScript alert and confirm dialog handling by entering a name, triggering an alert and accepting it, then triggering a confirm dialog and dismissing it.

Starting URL: https://rahulshettyacademy.com/AutomationPractice/

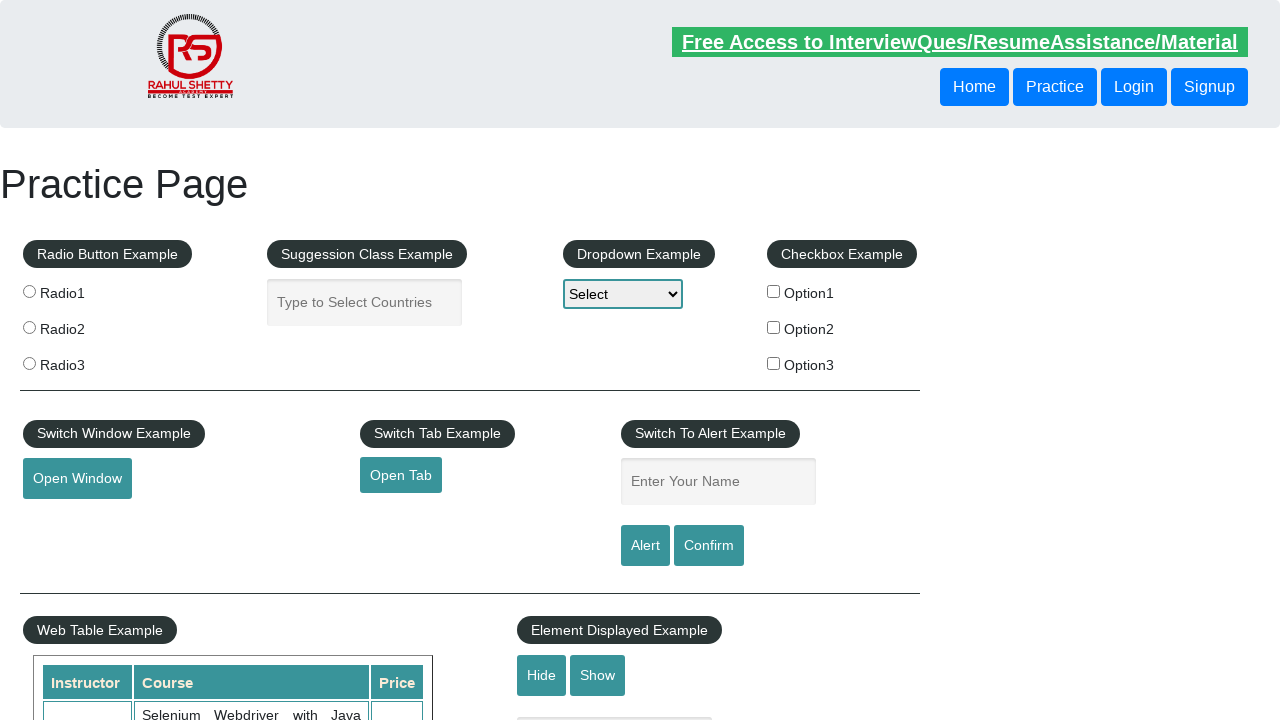

Filled name input field with 'Yared' on #name
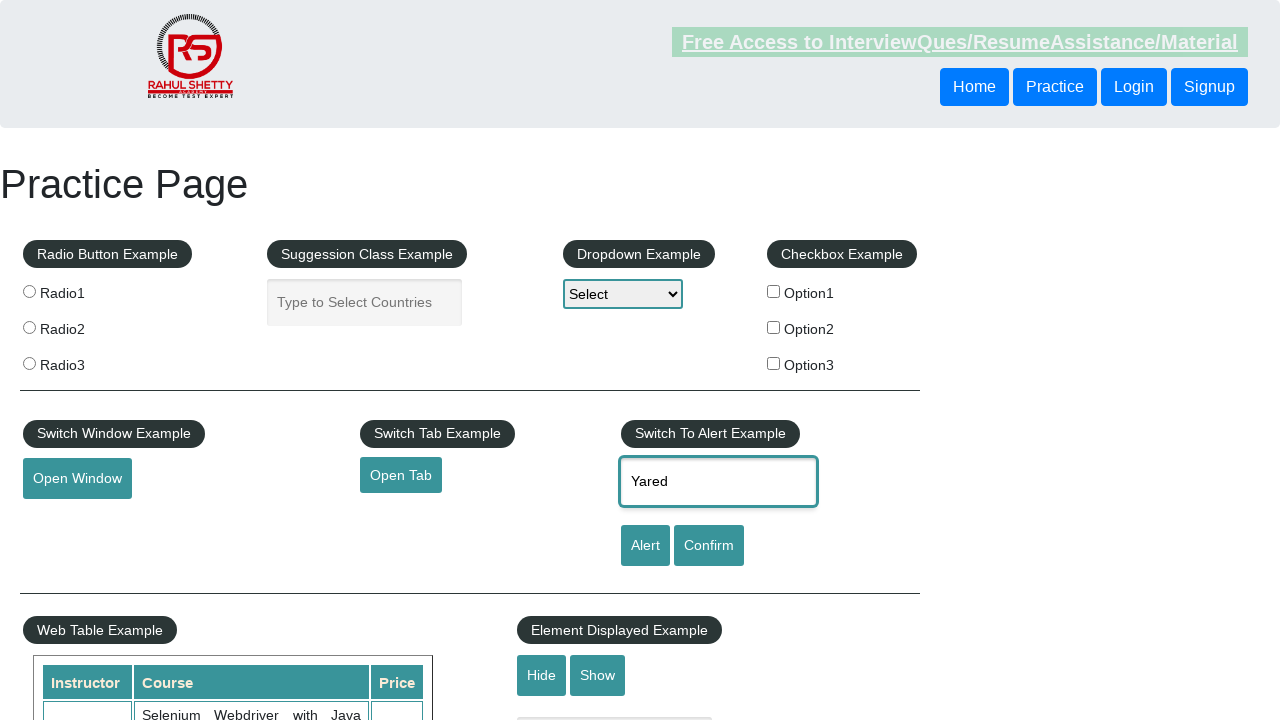

Clicked alert button to trigger alert dialog at (645, 546) on #alertbtn
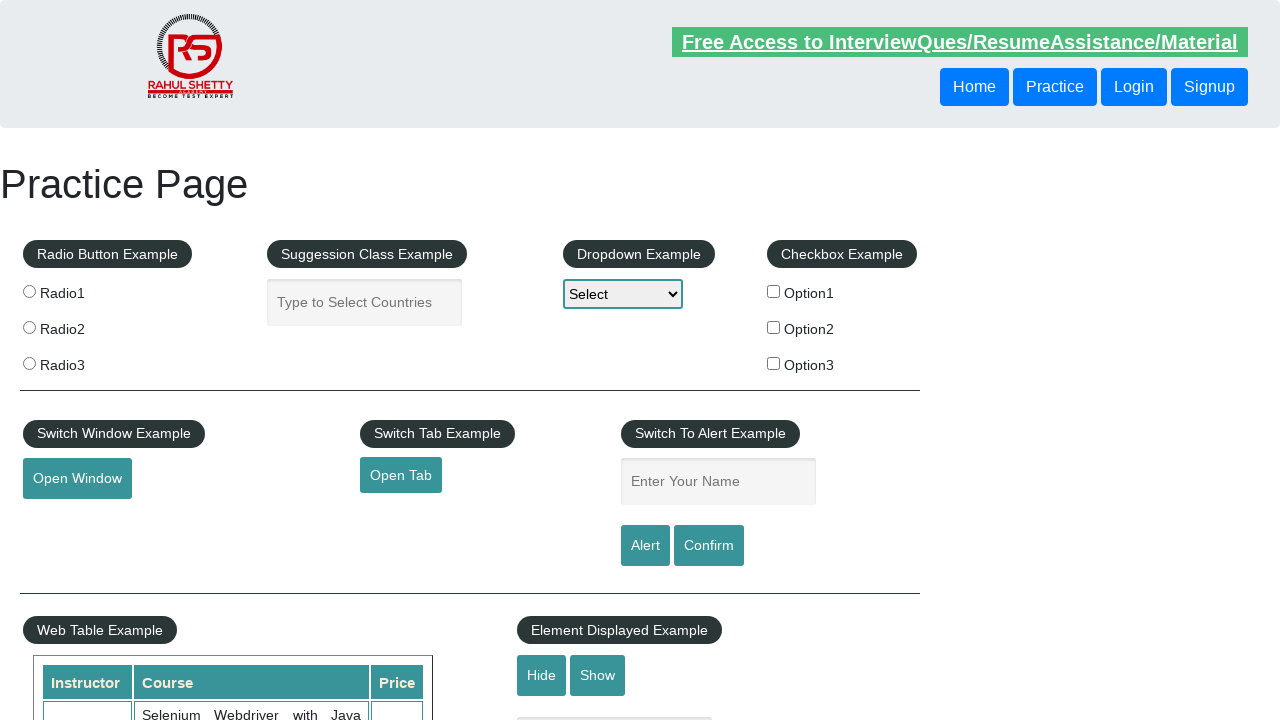

Set up alert dialog handler to accept
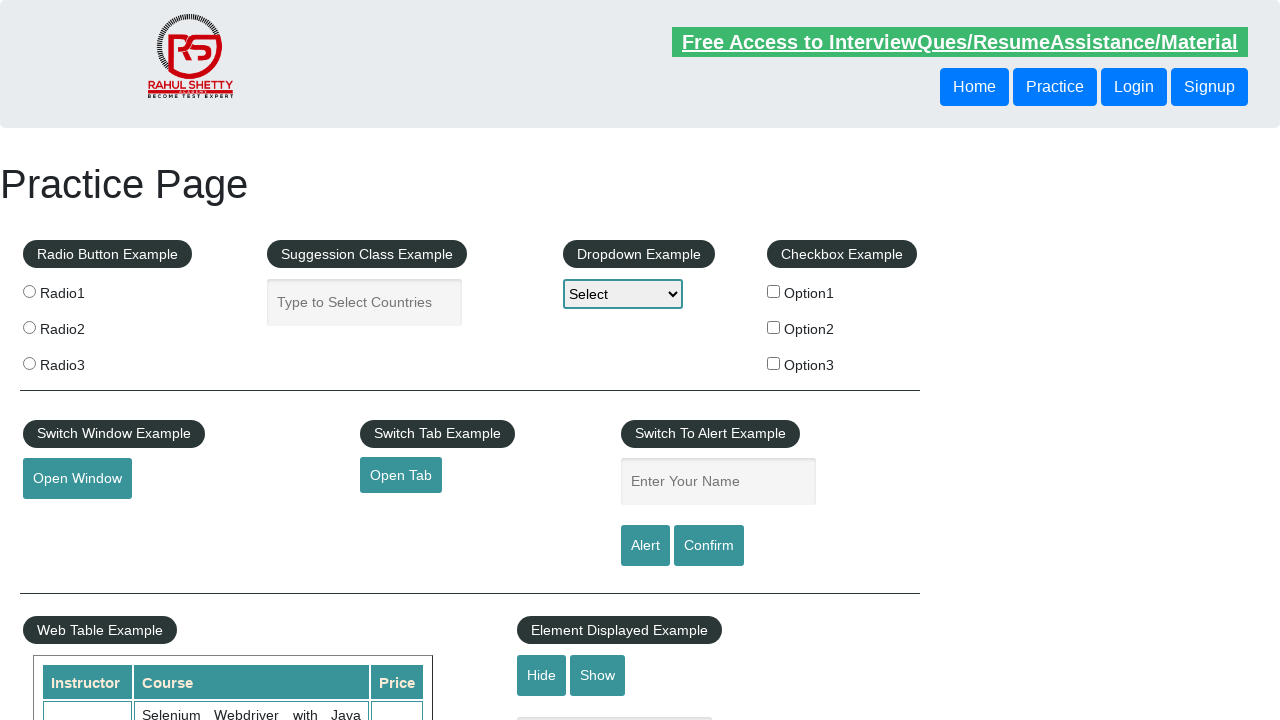

Alert dialog processed and accepted
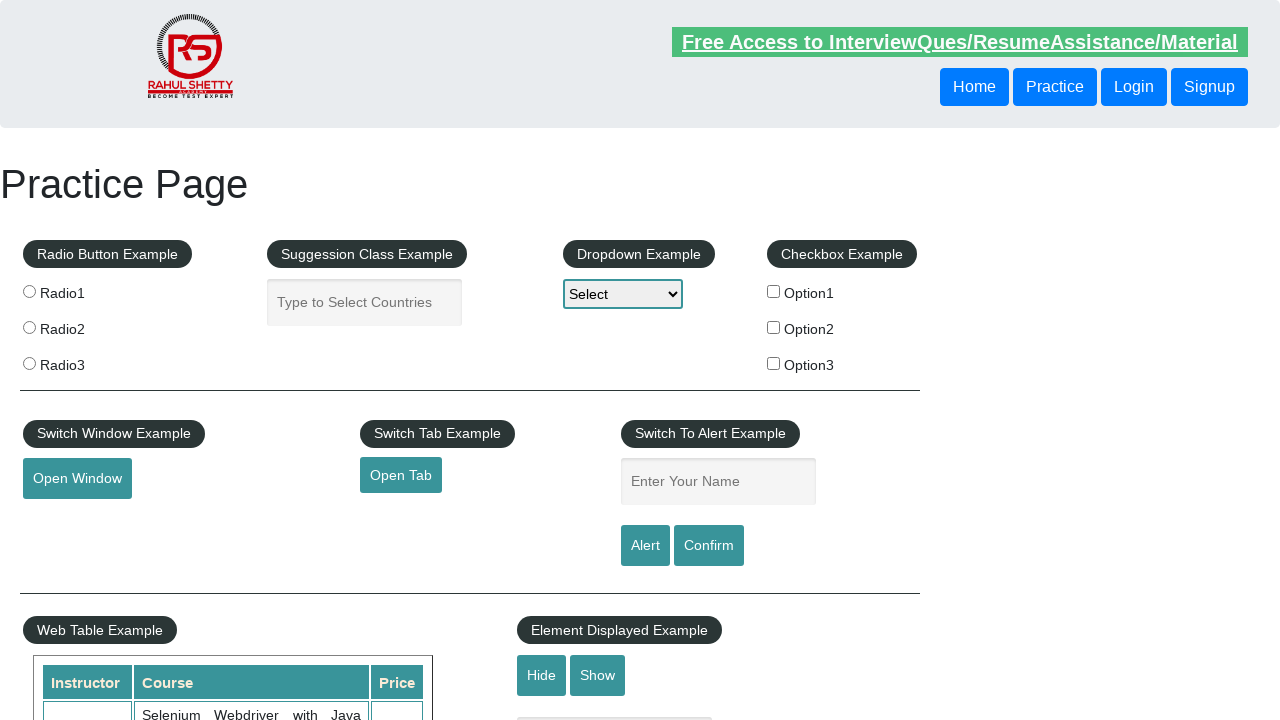

Set up confirm dialog handler to dismiss
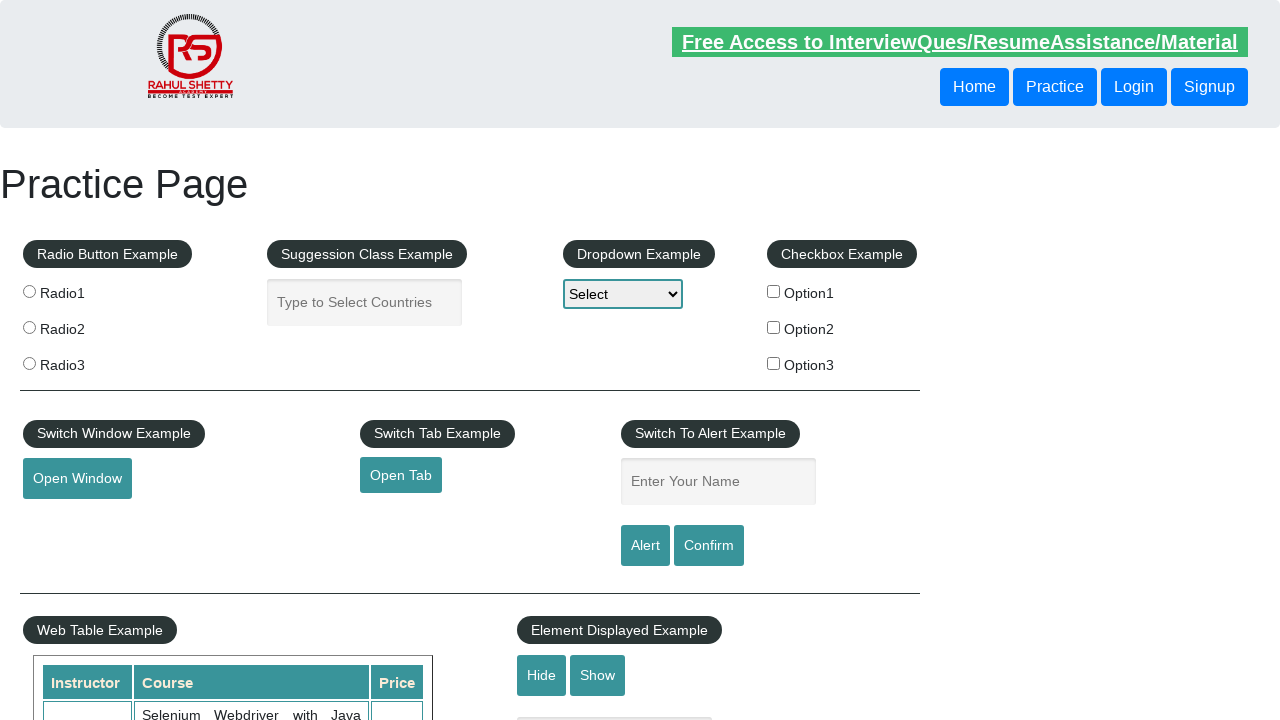

Clicked confirm button to trigger confirm dialog at (709, 546) on #confirmbtn
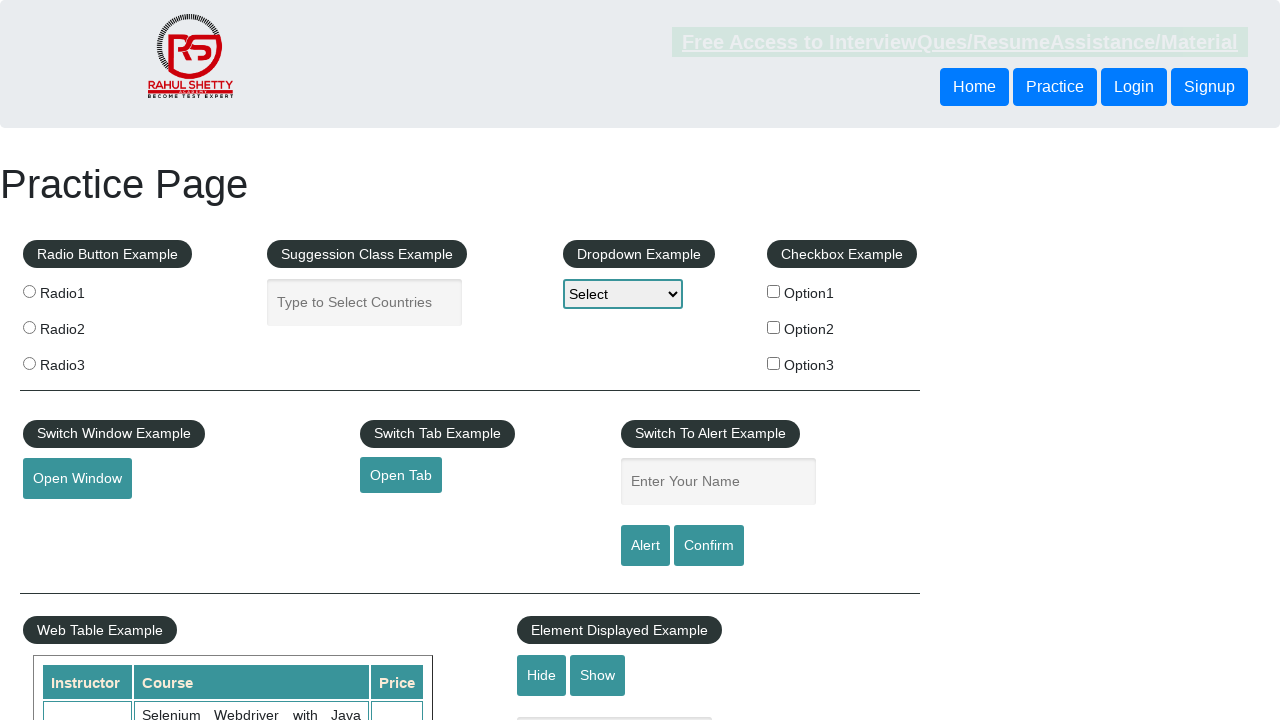

Confirm dialog processed and dismissed
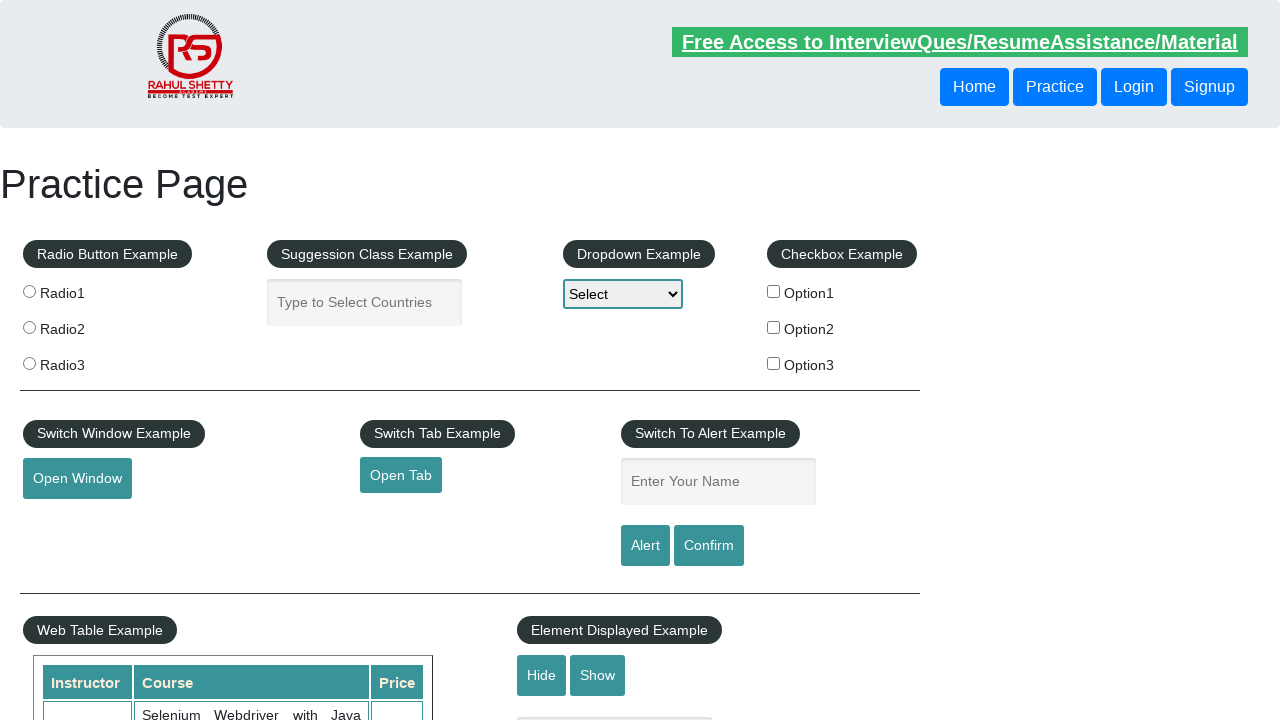

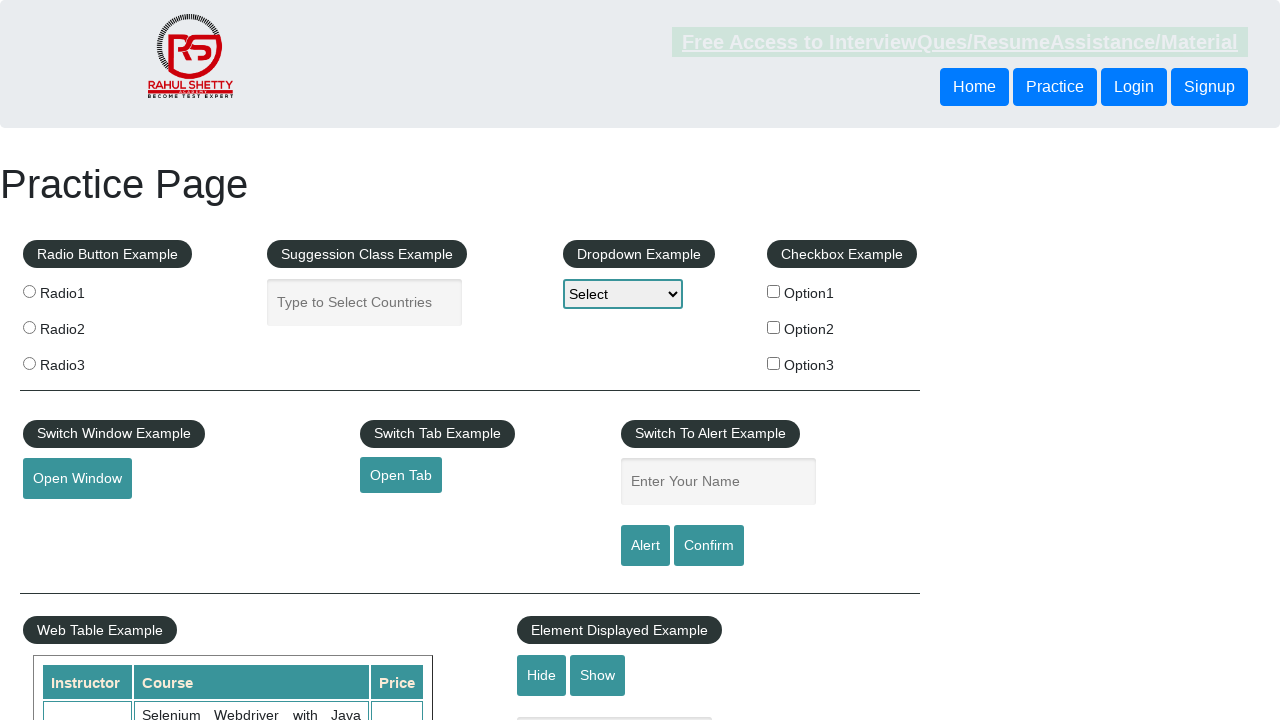